Tests that the browser back button works correctly with filter navigation.

Starting URL: https://demo.playwright.dev/todomvc

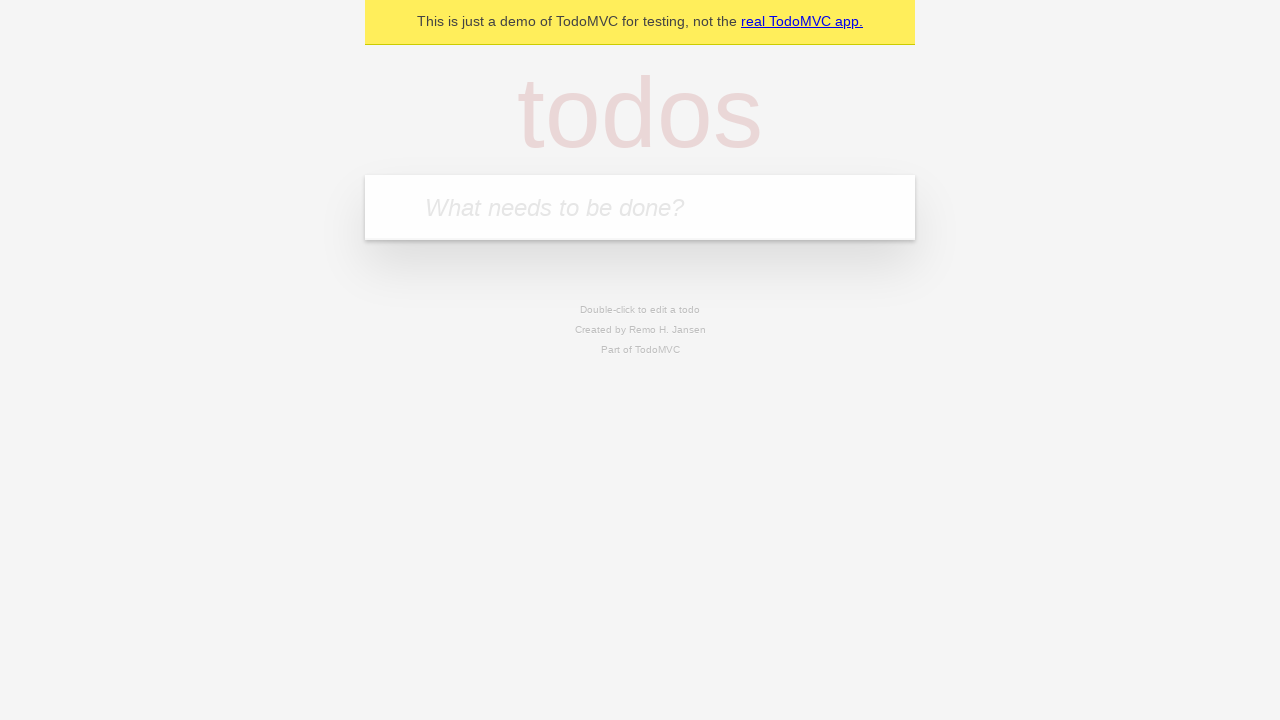

Filled todo input with 'buy some cheese' on internal:attr=[placeholder="What needs to be done?"i]
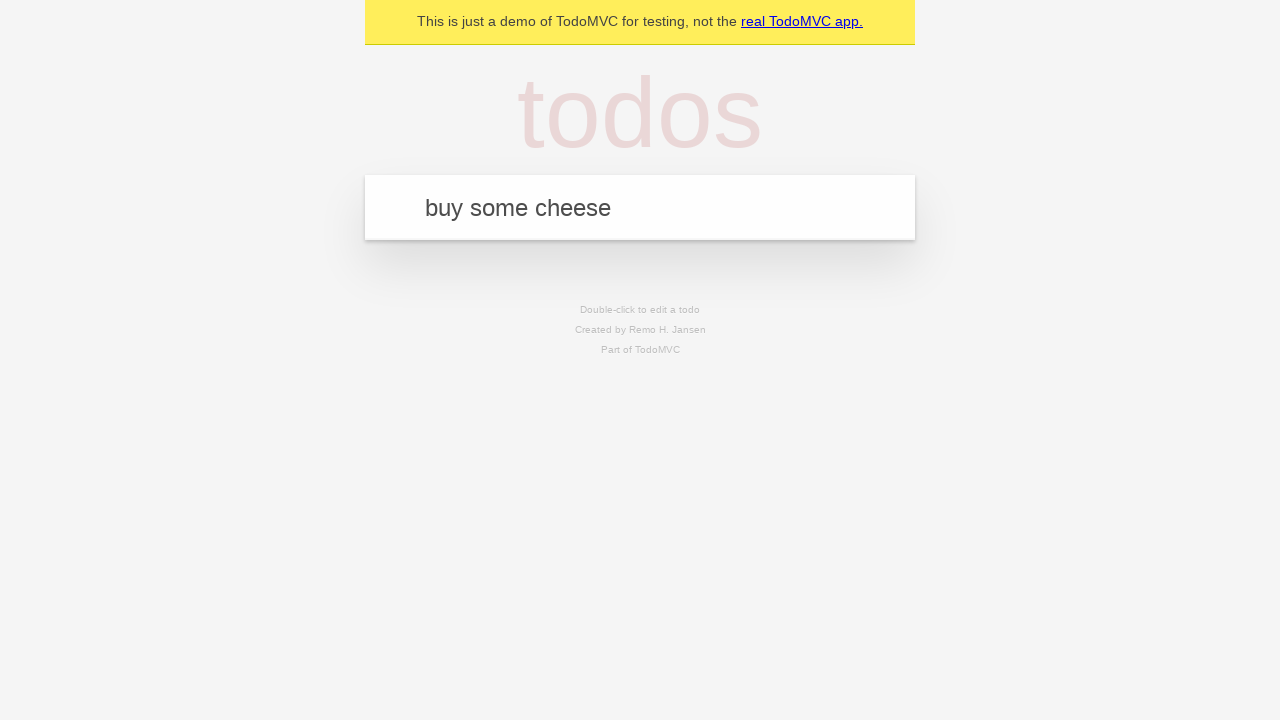

Pressed Enter to create first todo on internal:attr=[placeholder="What needs to be done?"i]
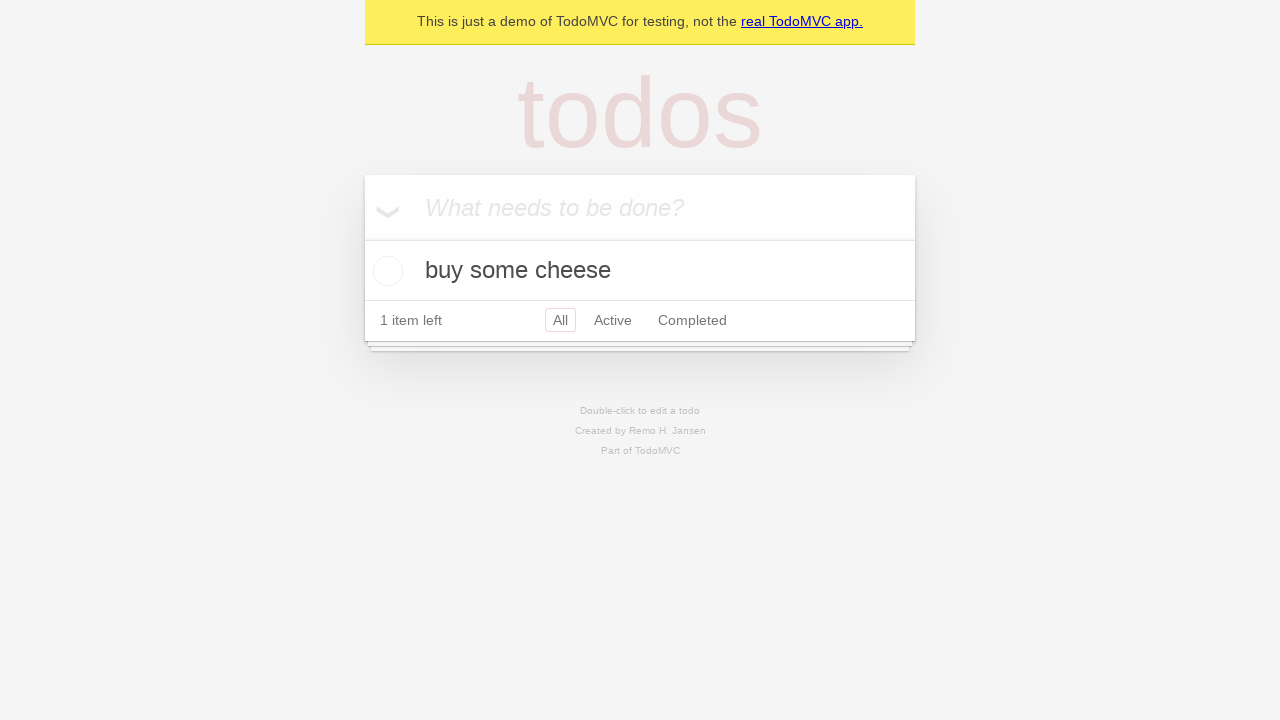

Filled todo input with 'feed the cat' on internal:attr=[placeholder="What needs to be done?"i]
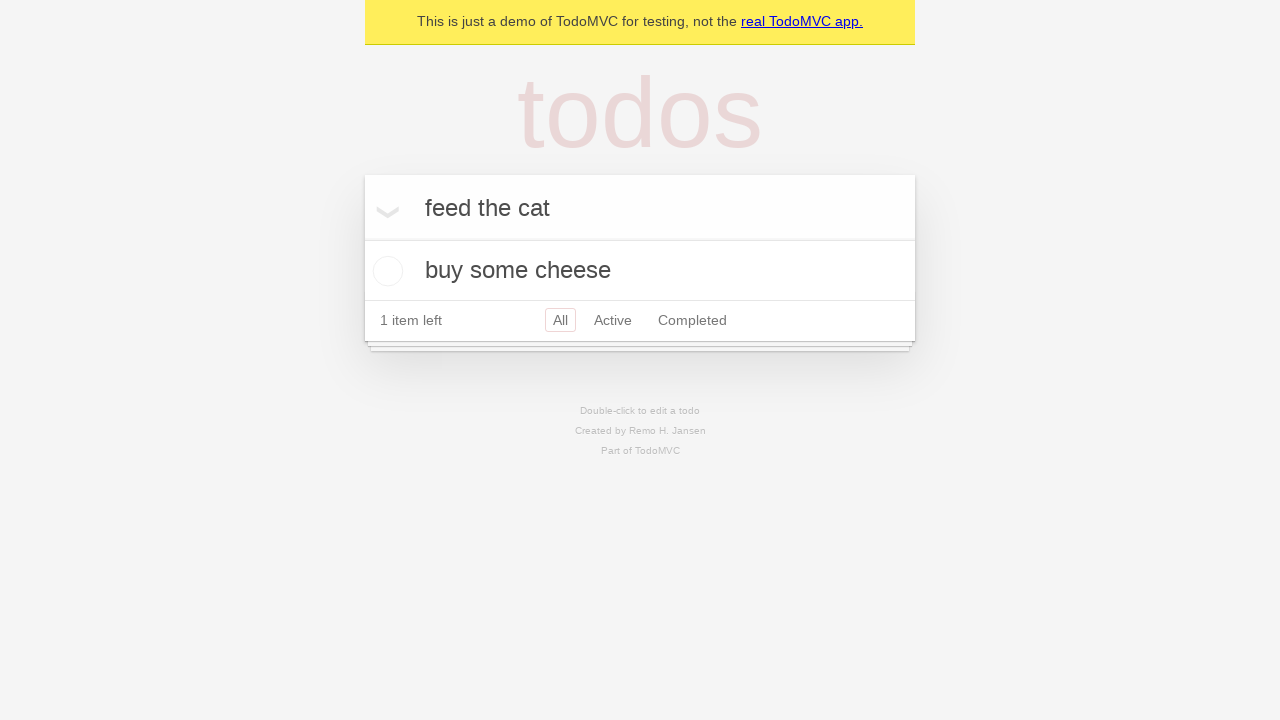

Pressed Enter to create second todo on internal:attr=[placeholder="What needs to be done?"i]
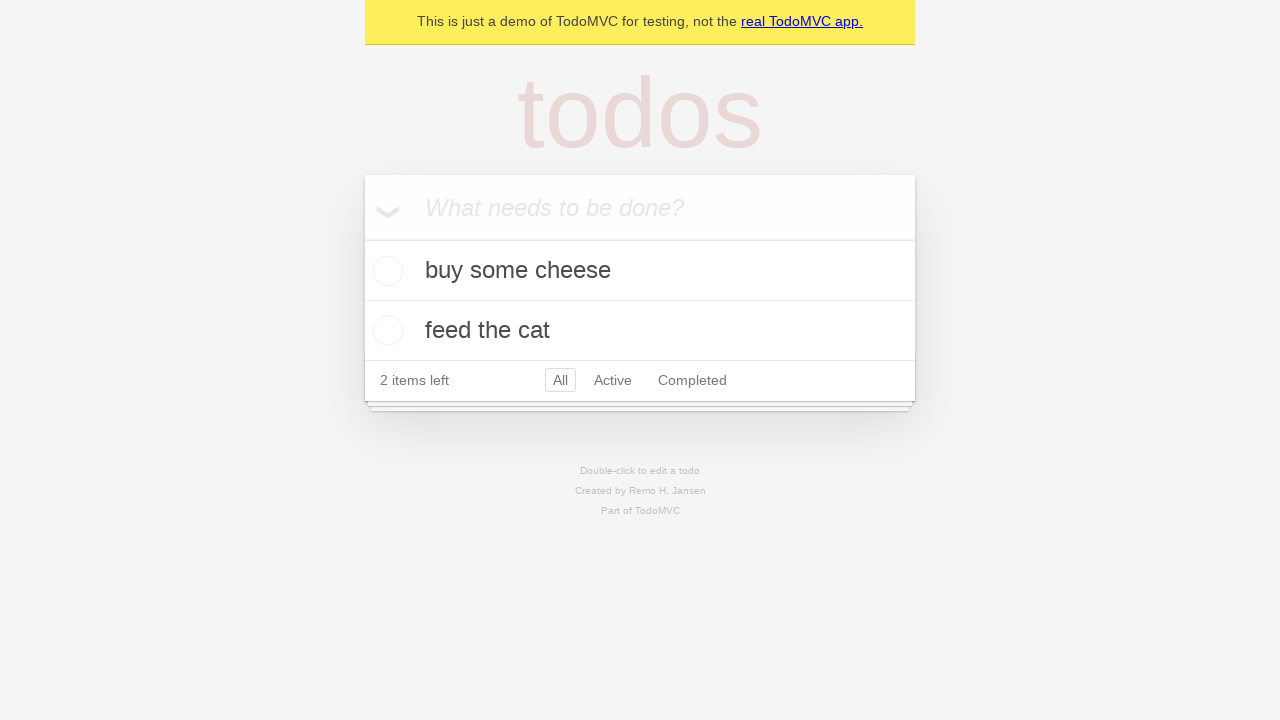

Filled todo input with 'book a doctors appointment' on internal:attr=[placeholder="What needs to be done?"i]
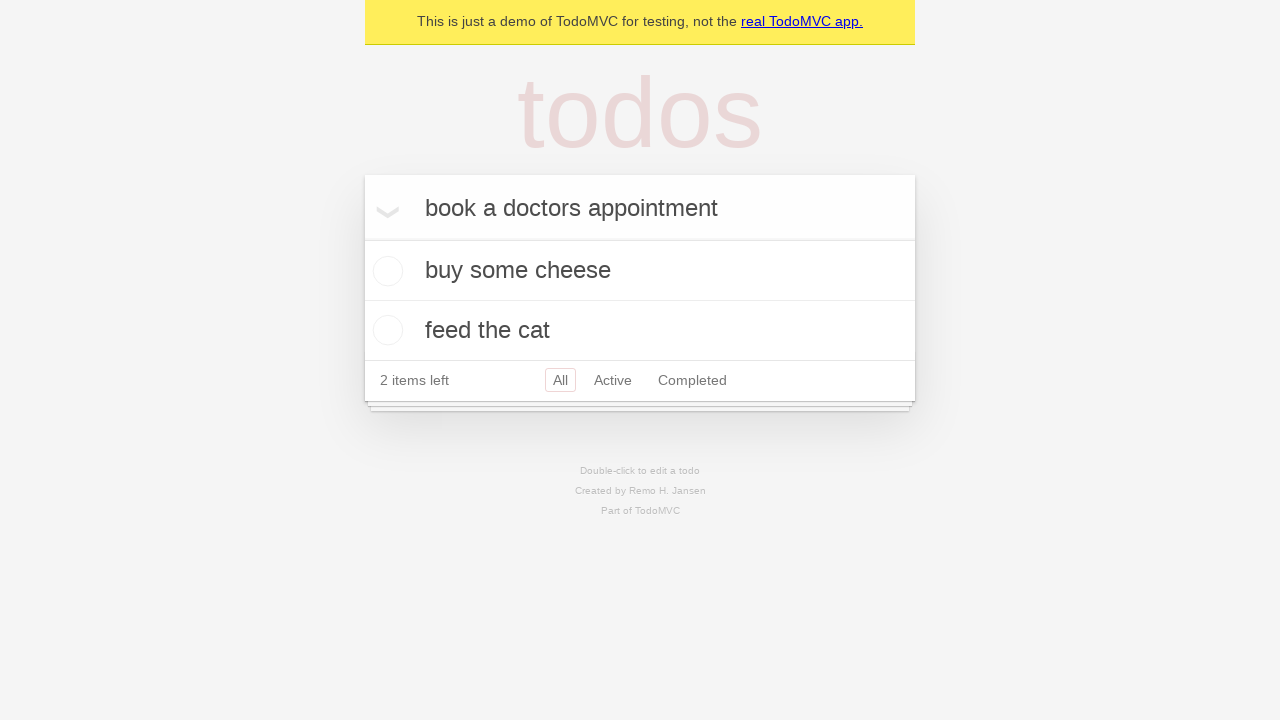

Pressed Enter to create third todo on internal:attr=[placeholder="What needs to be done?"i]
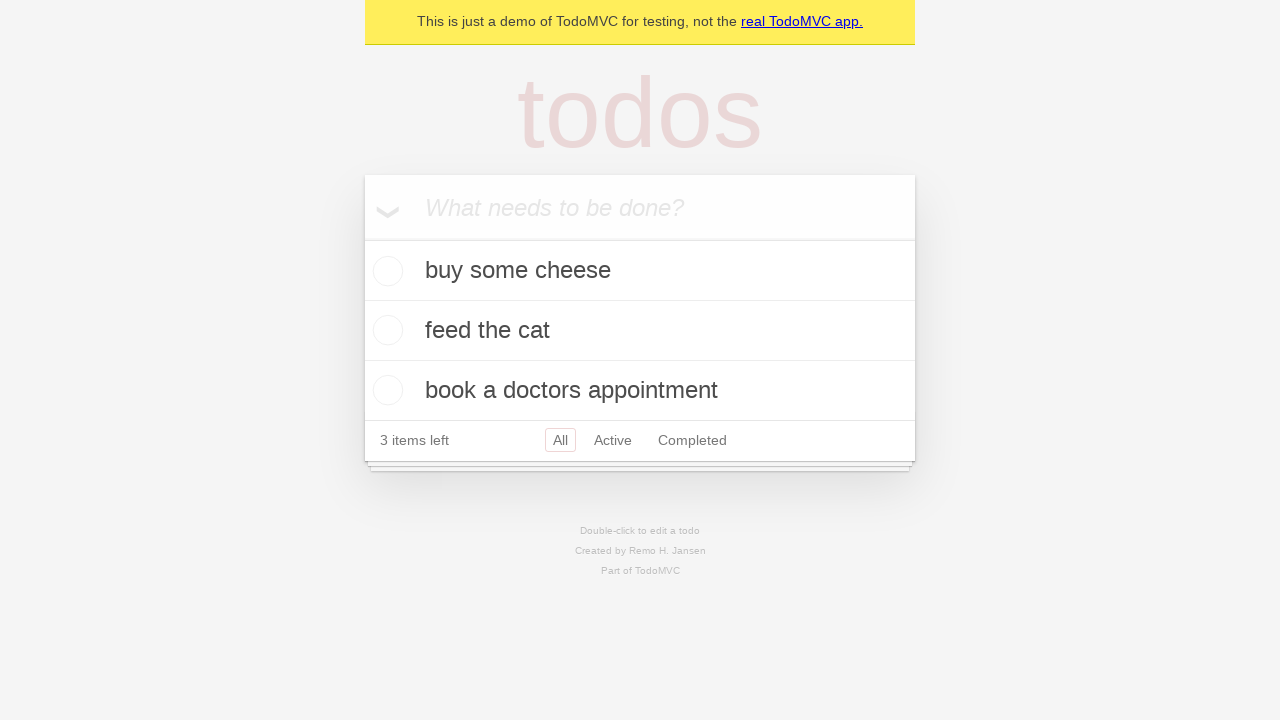

Checked the second todo item at (385, 330) on internal:testid=[data-testid="todo-item"s] >> nth=1 >> internal:role=checkbox
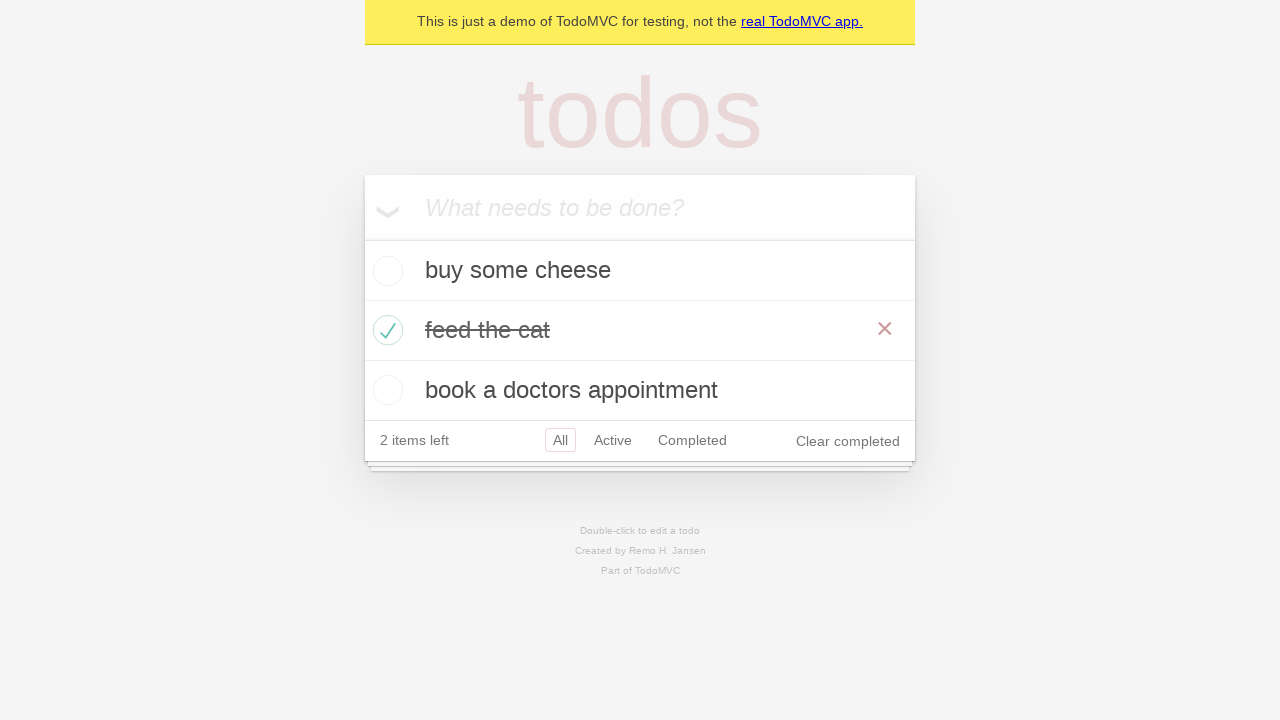

Clicked 'All' filter at (560, 440) on internal:role=link[name="All"i]
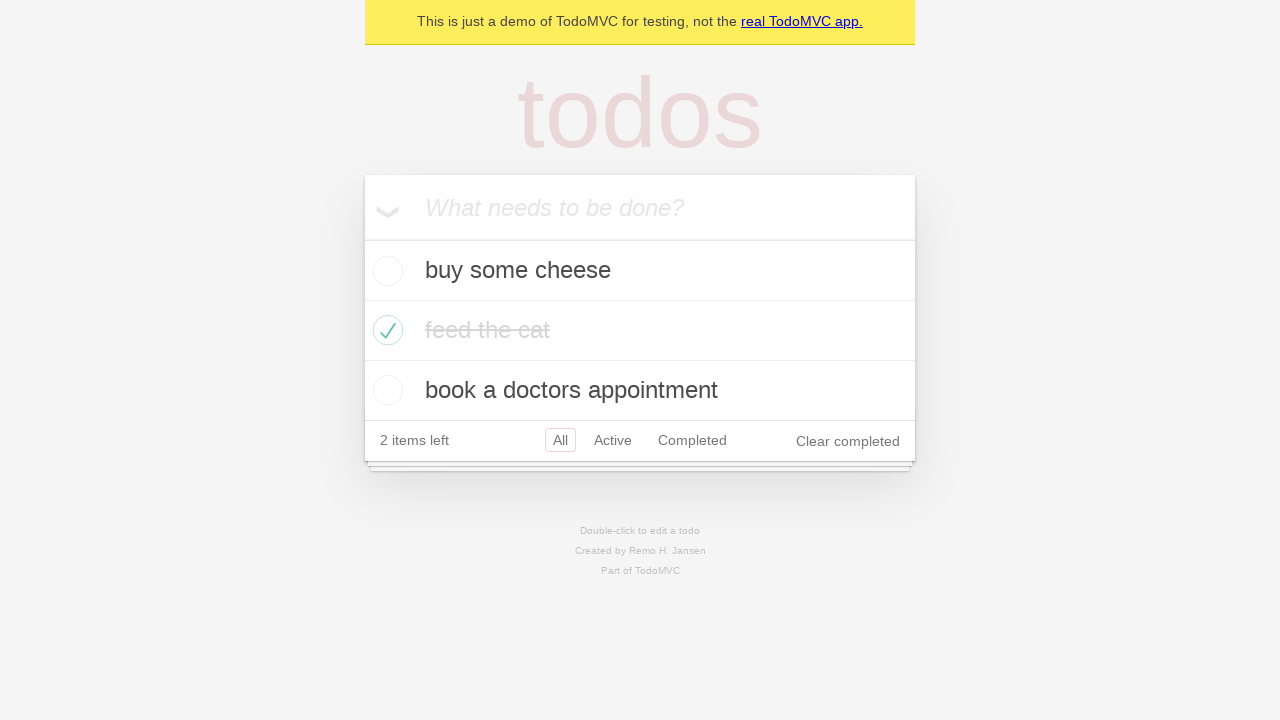

Clicked 'Active' filter at (613, 440) on internal:role=link[name="Active"i]
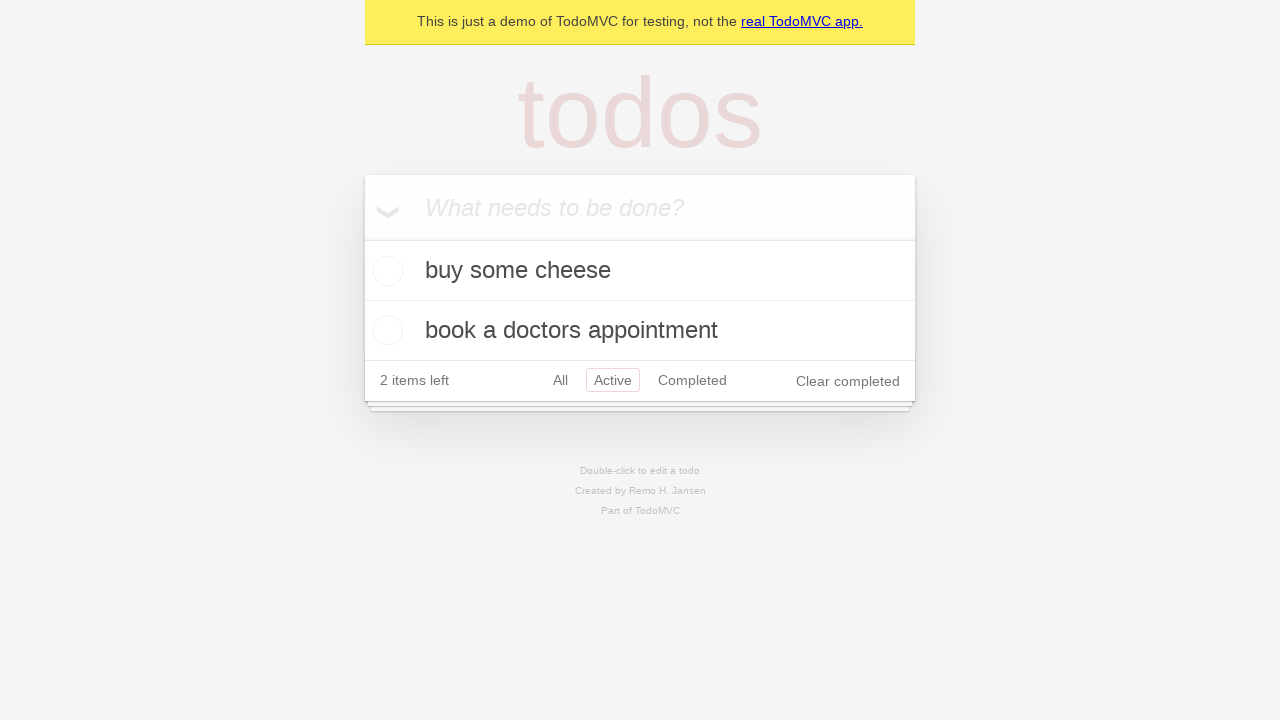

Clicked 'Completed' filter at (692, 380) on internal:role=link[name="Completed"i]
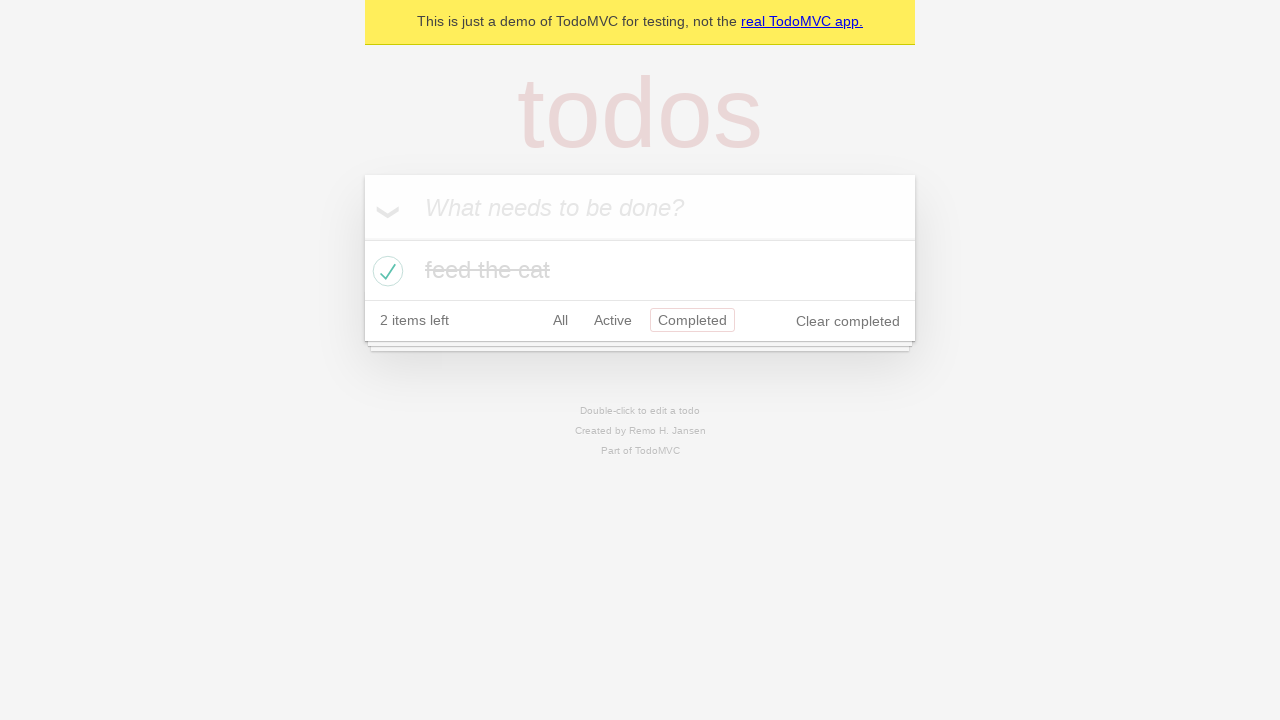

Navigated back from Completed filter
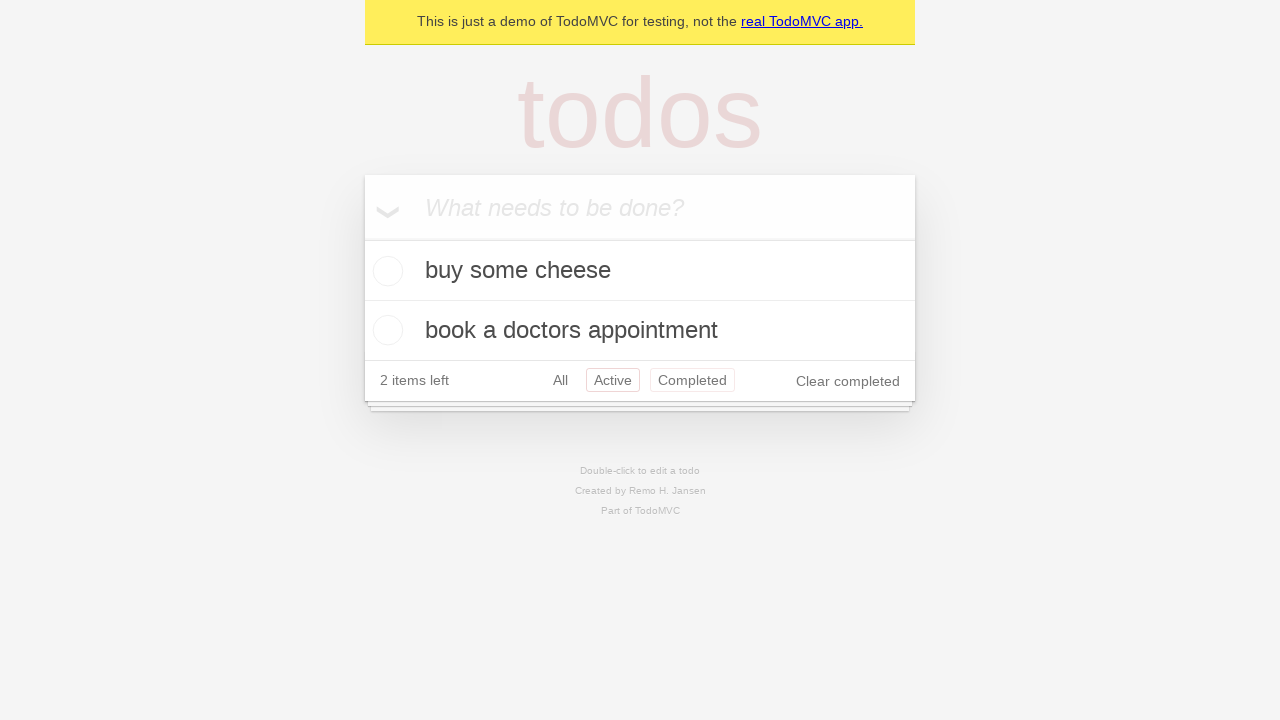

Navigated back from Active filter to All filter
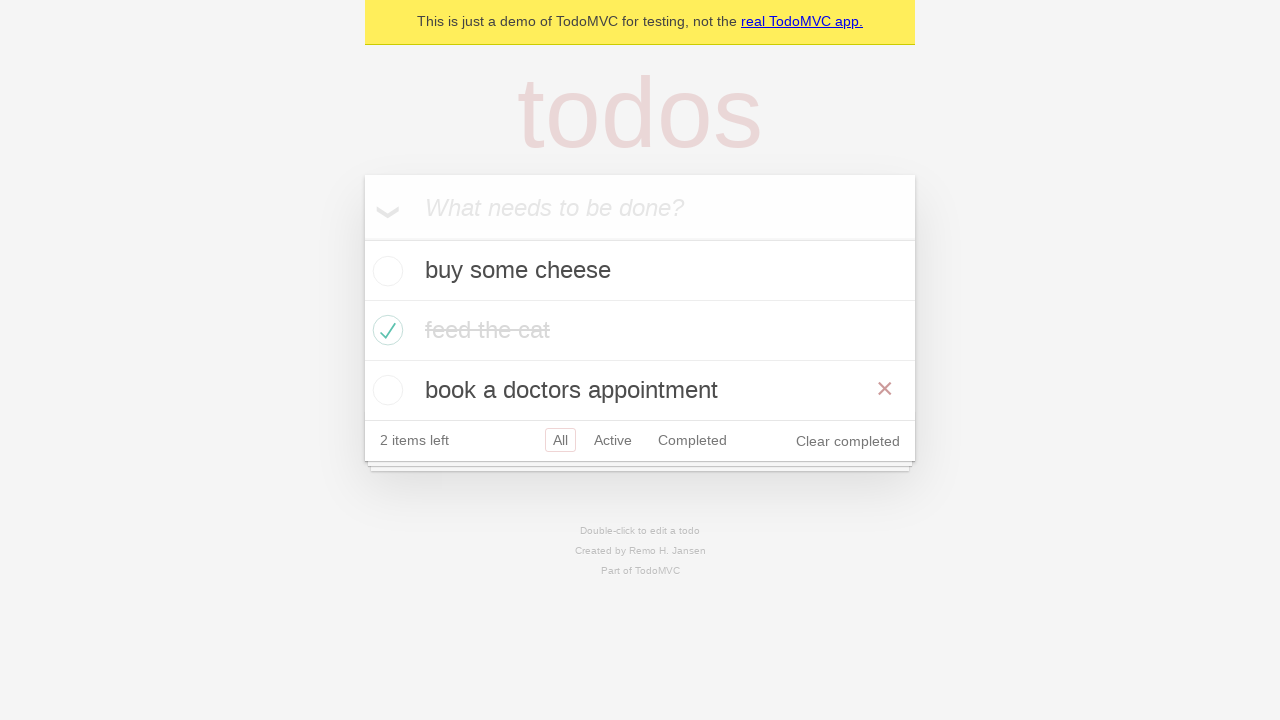

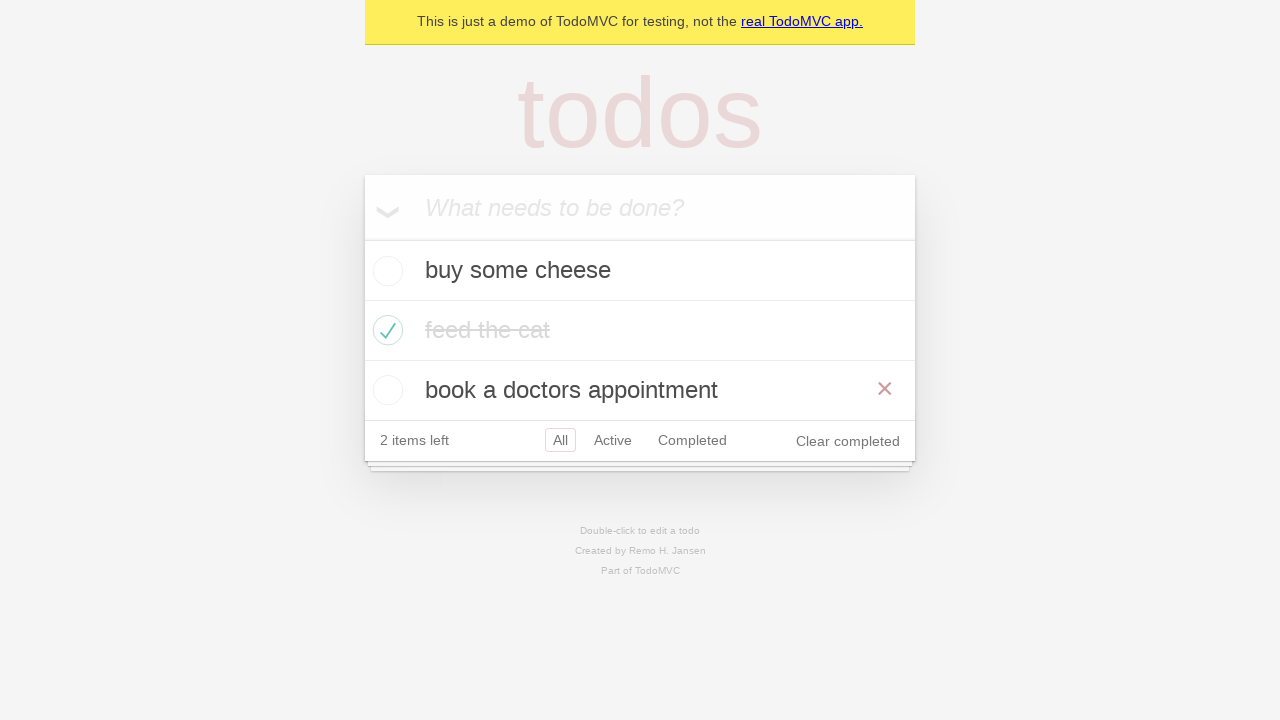